Tests field validation operations on a registration form by checking visibility, enabled state, and default values of form elements including text fields, radio buttons, and submit button

Starting URL: https://demo.automationtesting.in/Register.html

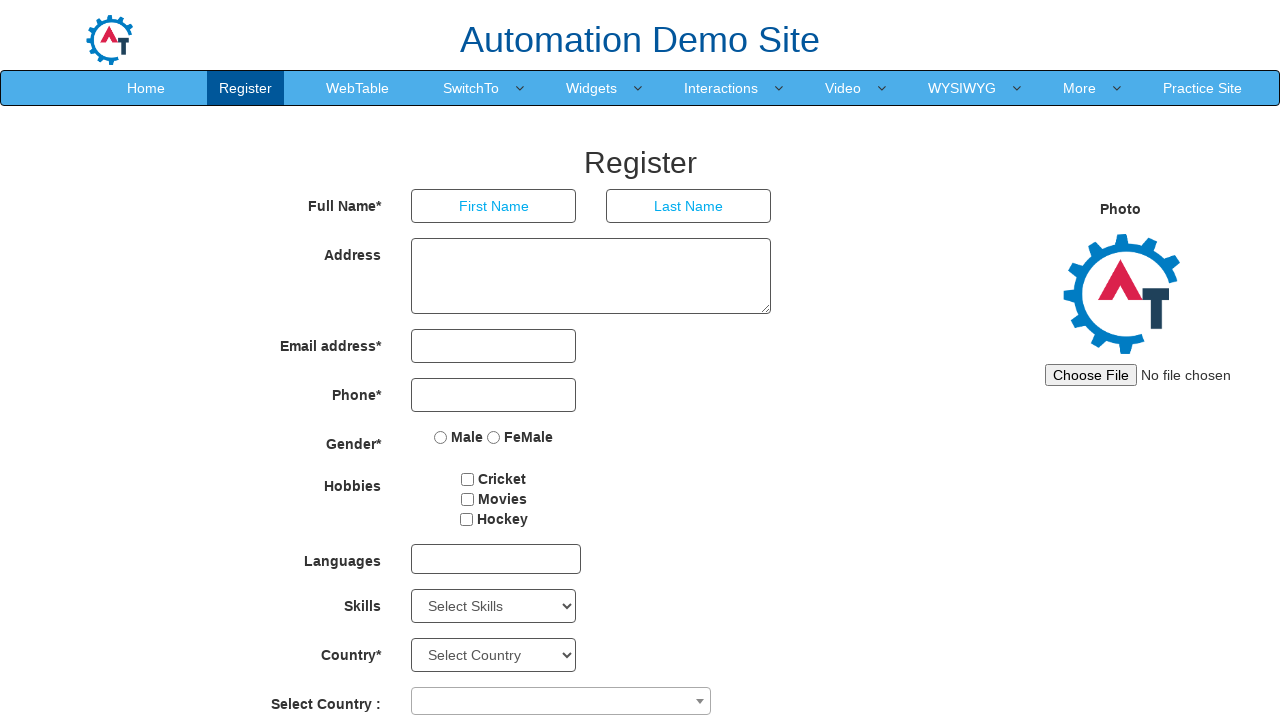

Located first name text field
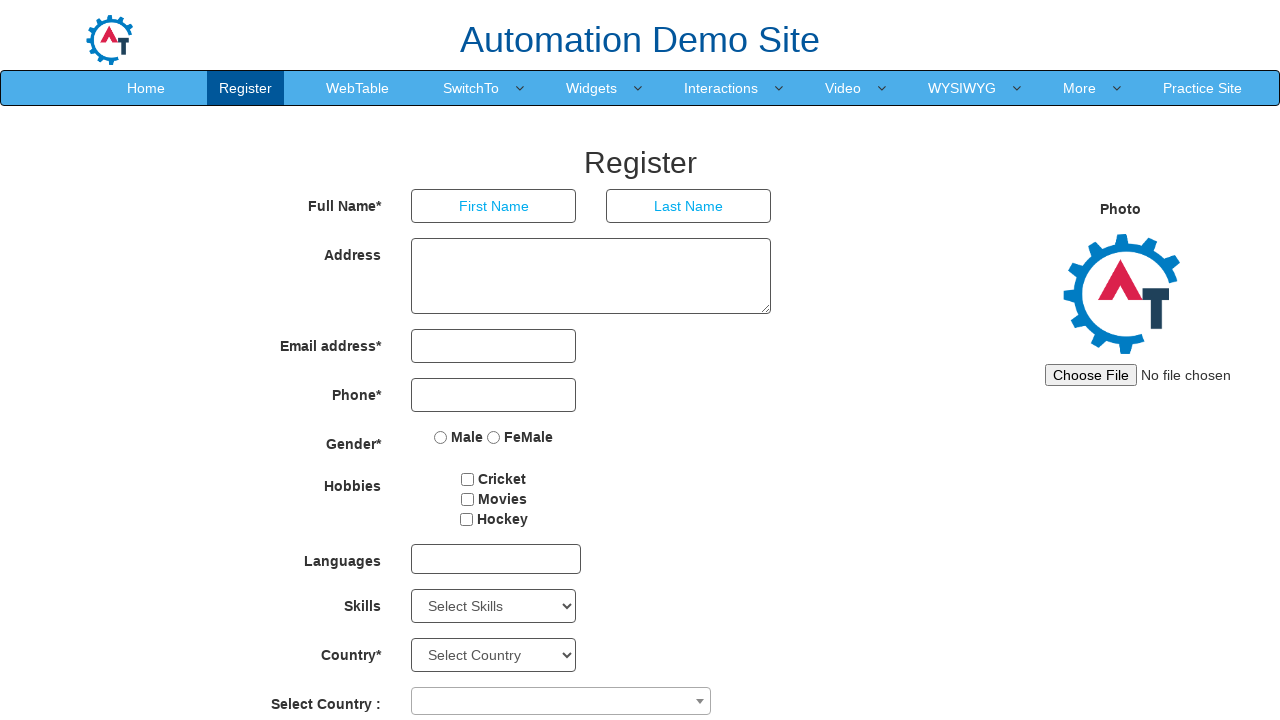

Verified first name field is visible
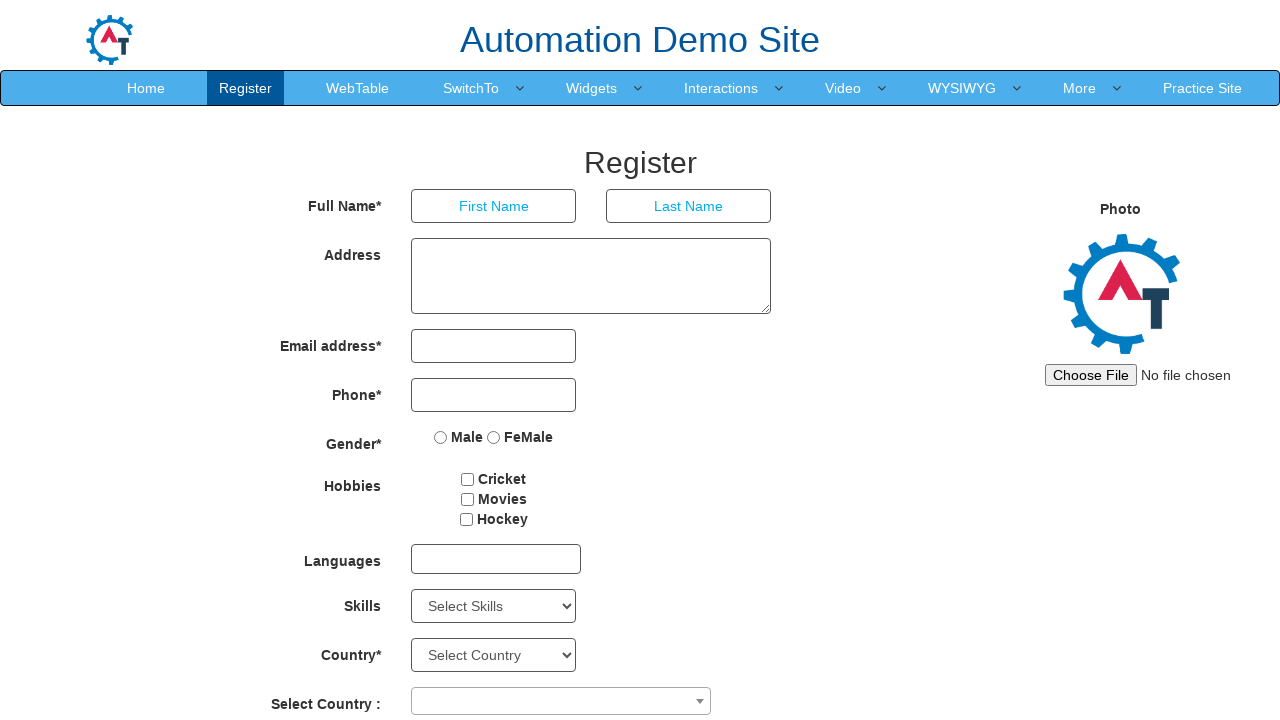

Verified first name field is enabled
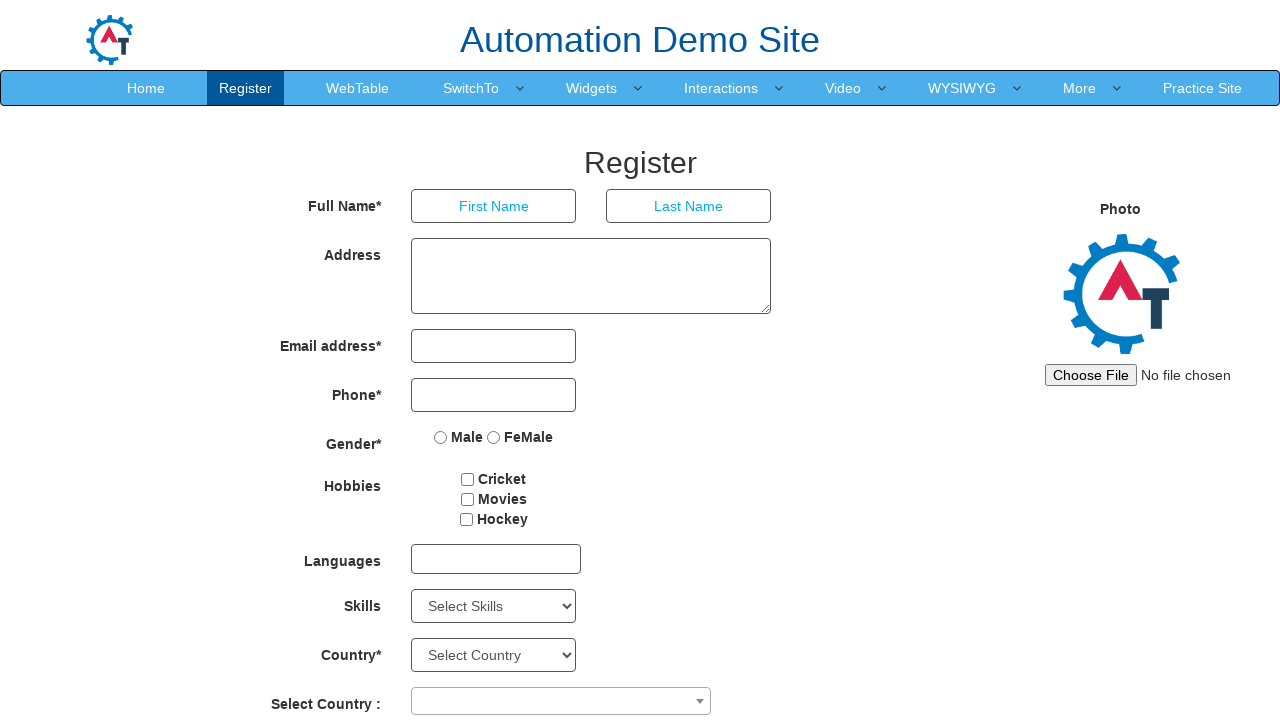

Retrieved placeholder attribute from first name field
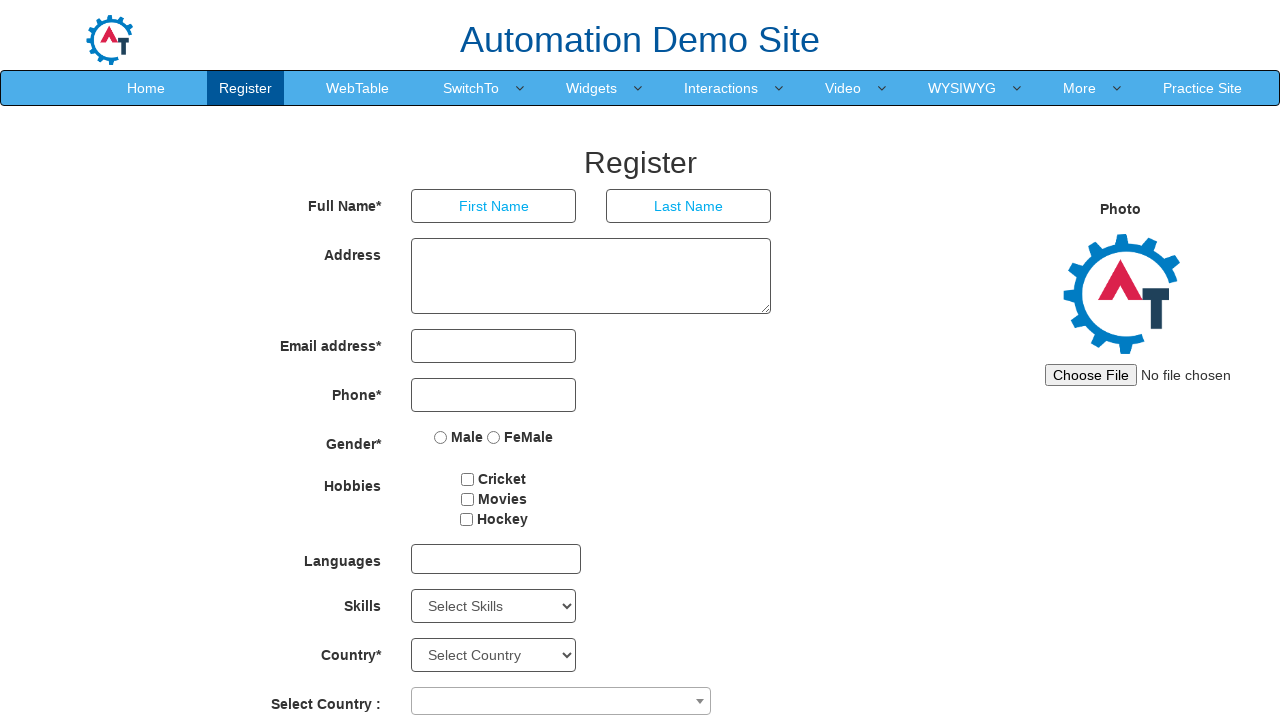

Verified placeholder text is 'First Name'
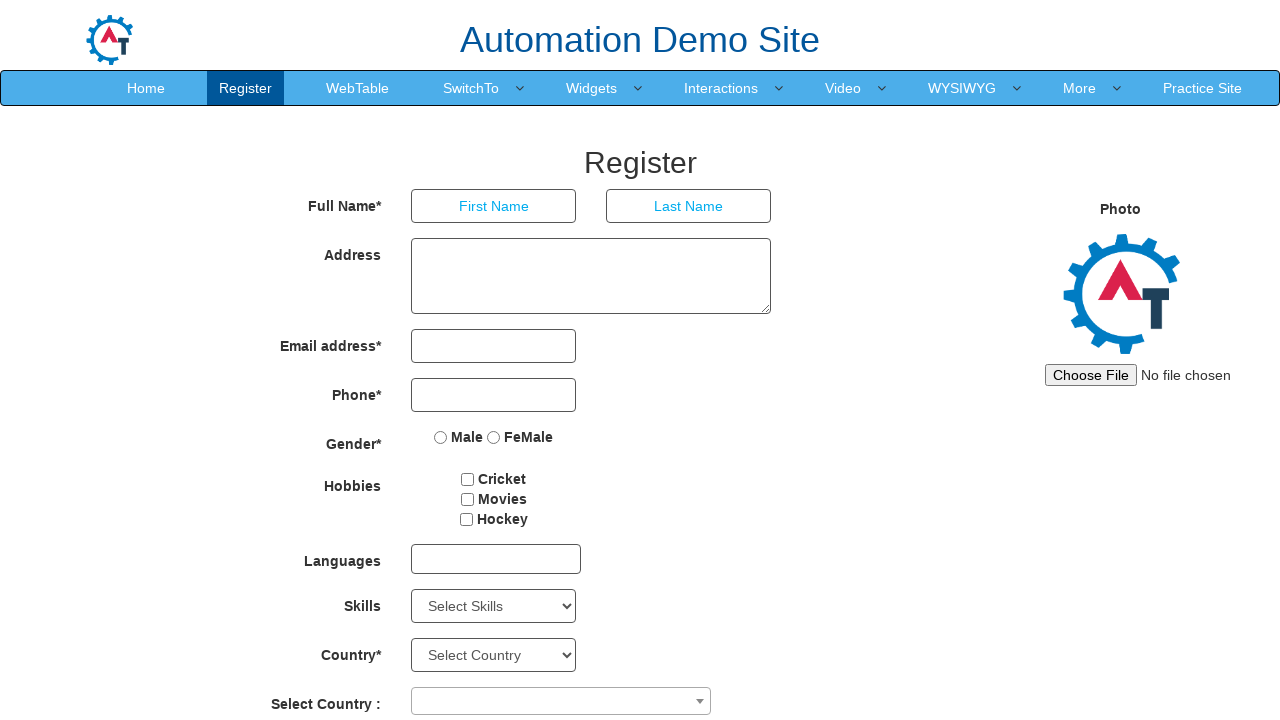

Located male radio button
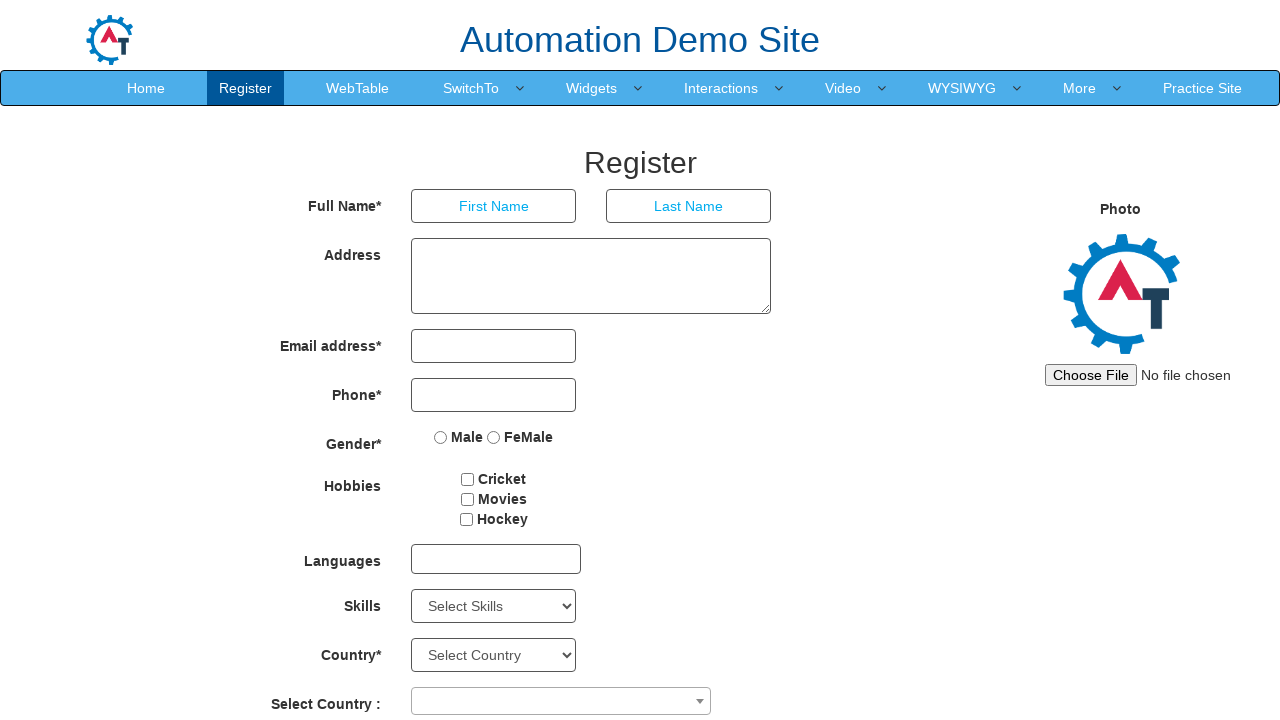

Verified male radio button is visible
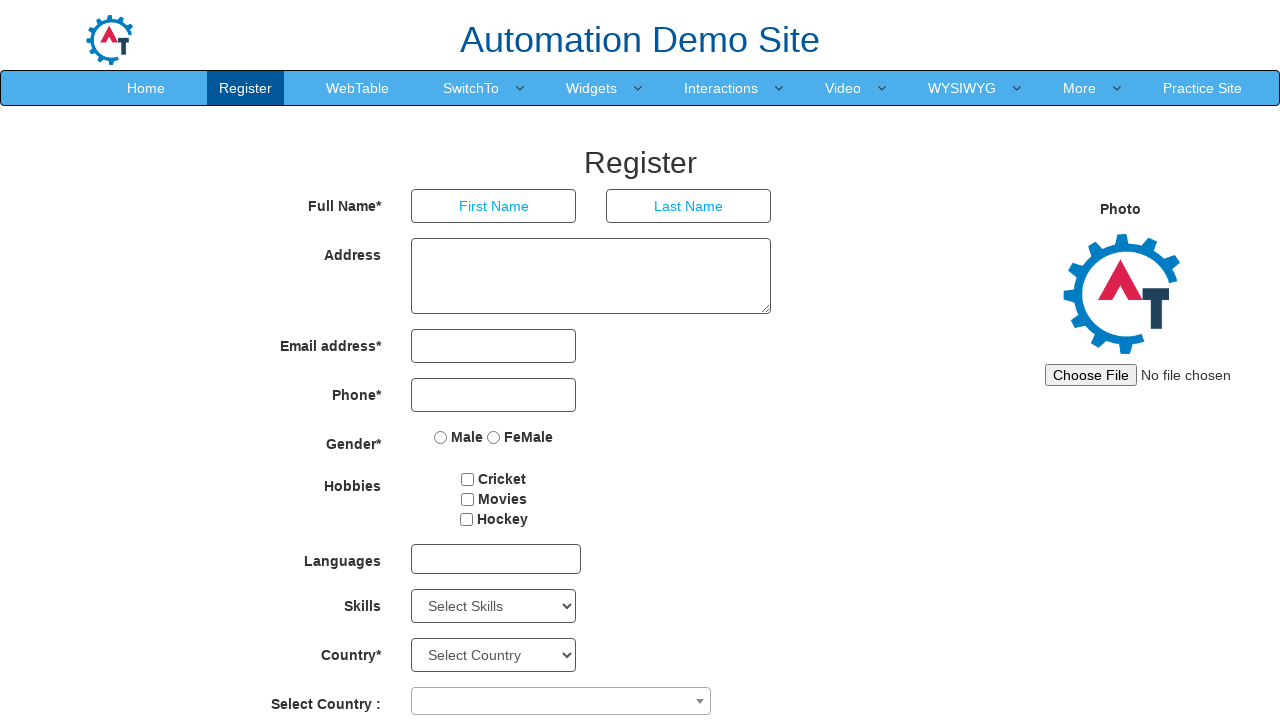

Verified male radio button is enabled
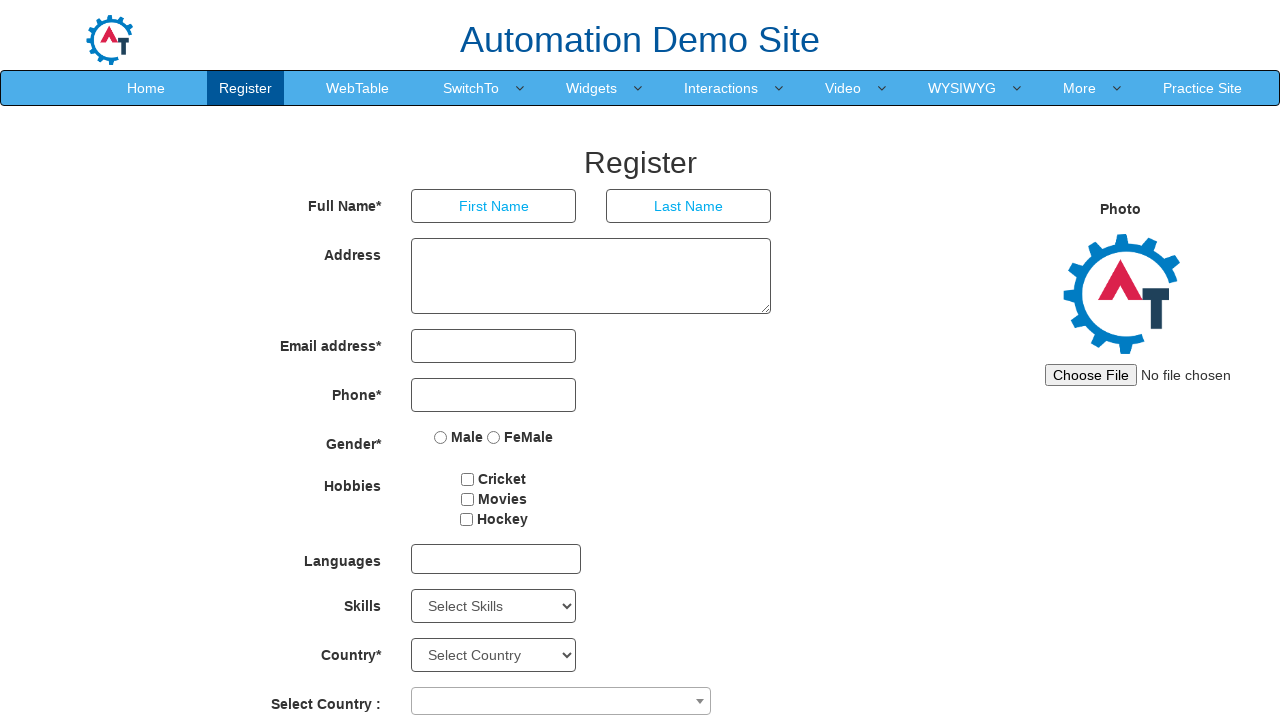

Verified male radio button is not initially selected
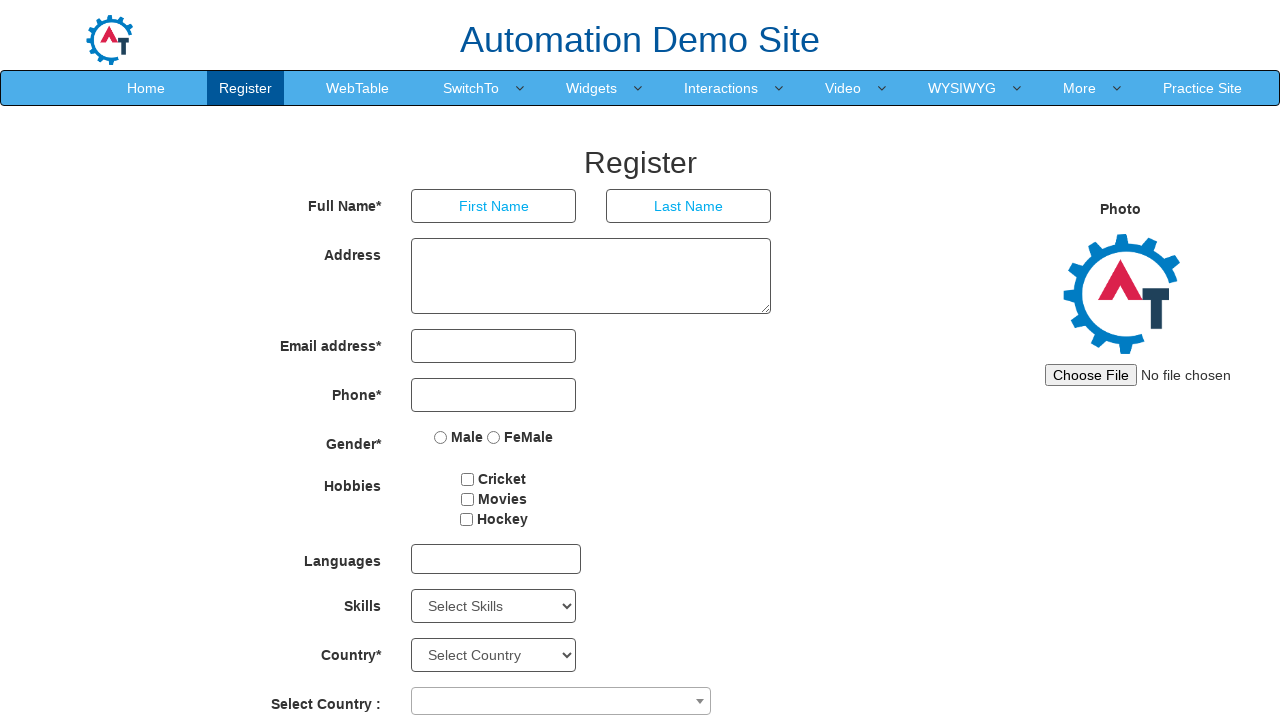

Clicked male radio button at (441, 437) on input[name='radiooptions'] >> nth=0
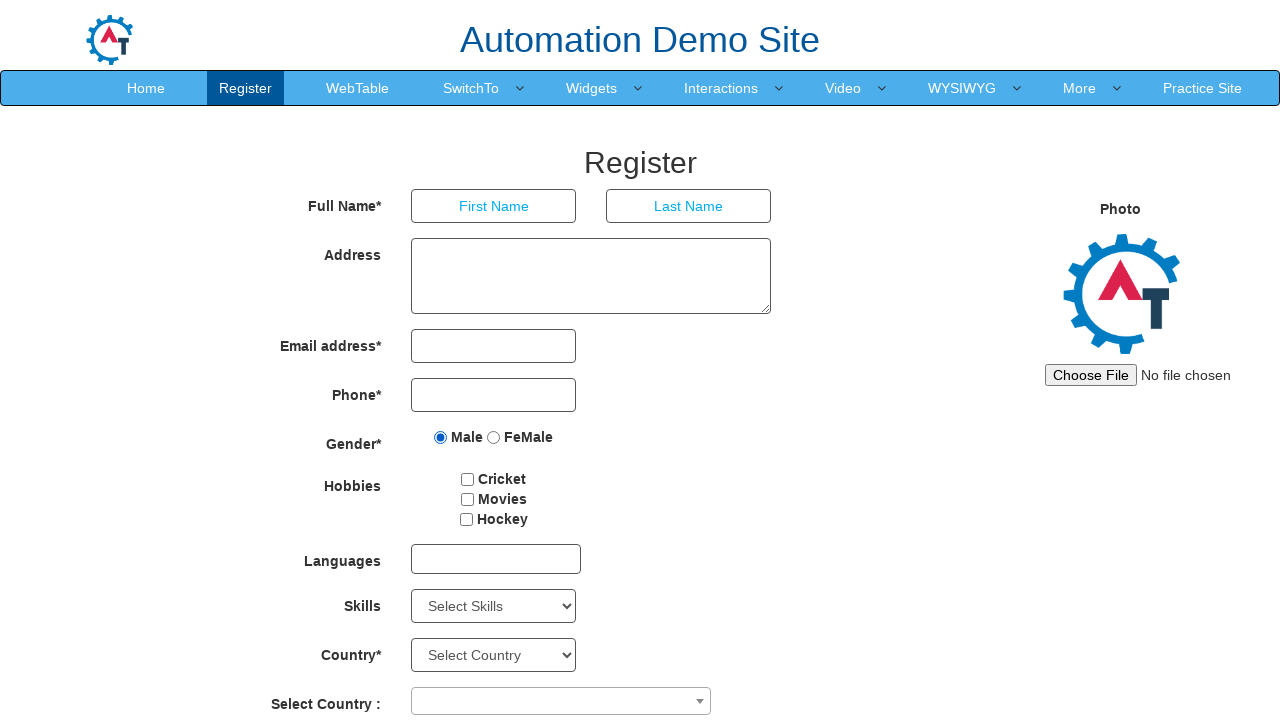

Verified male radio button is now selected
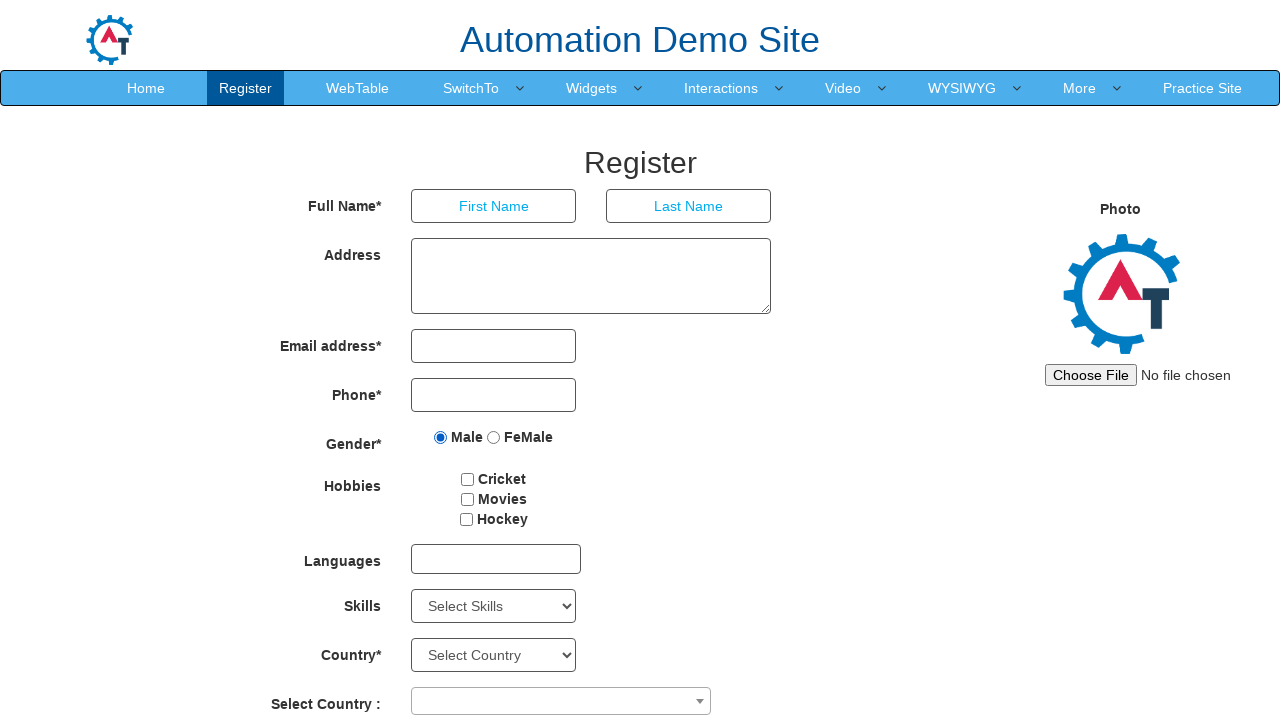

Located submit button
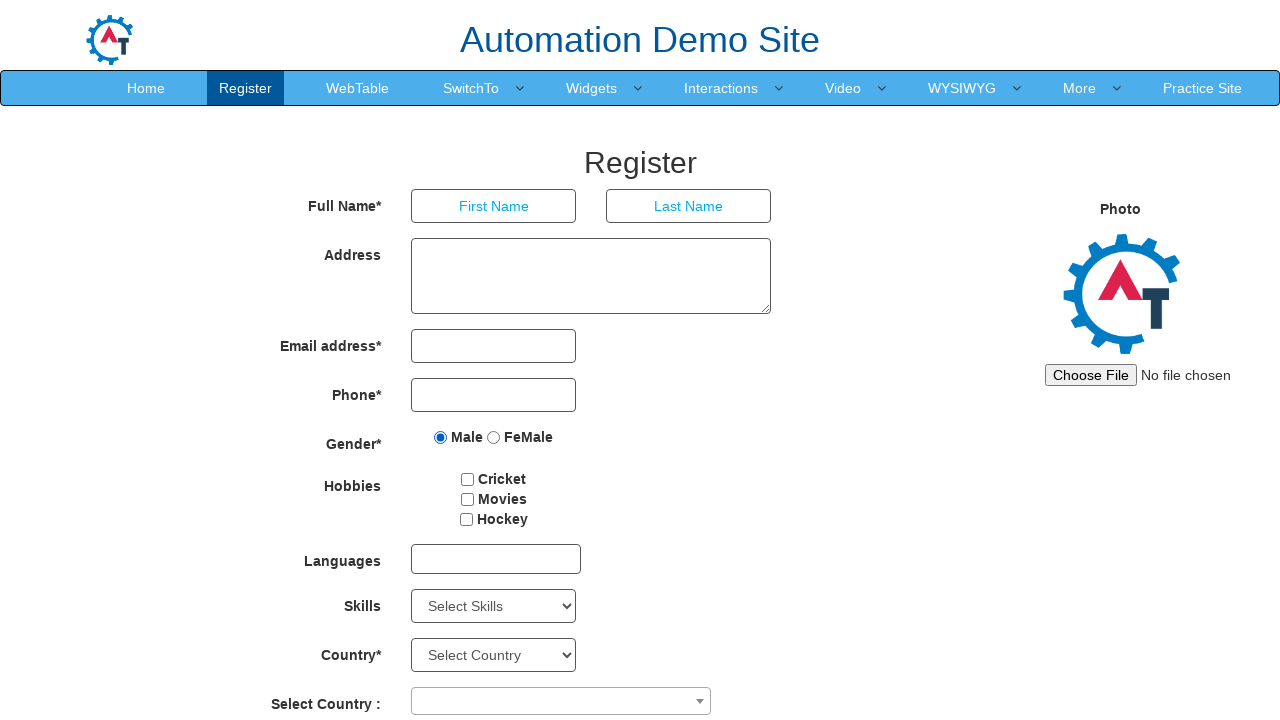

Verified submit button is visible
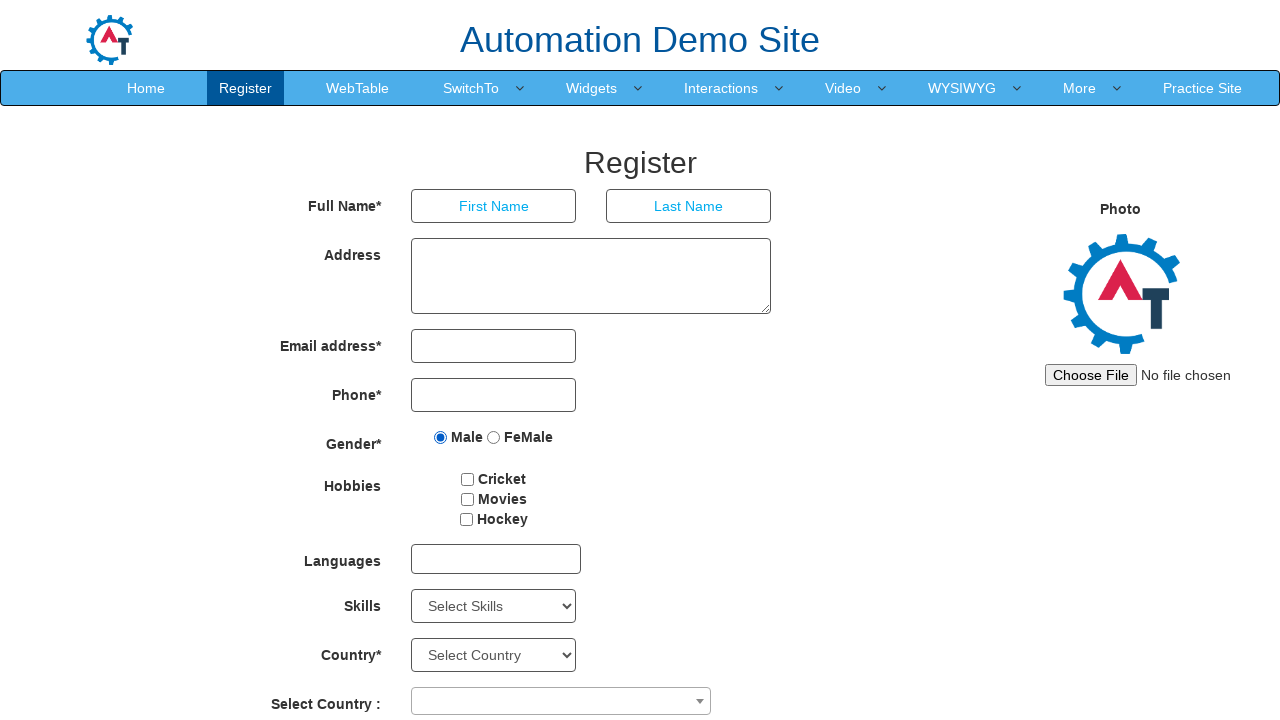

Verified submit button is enabled
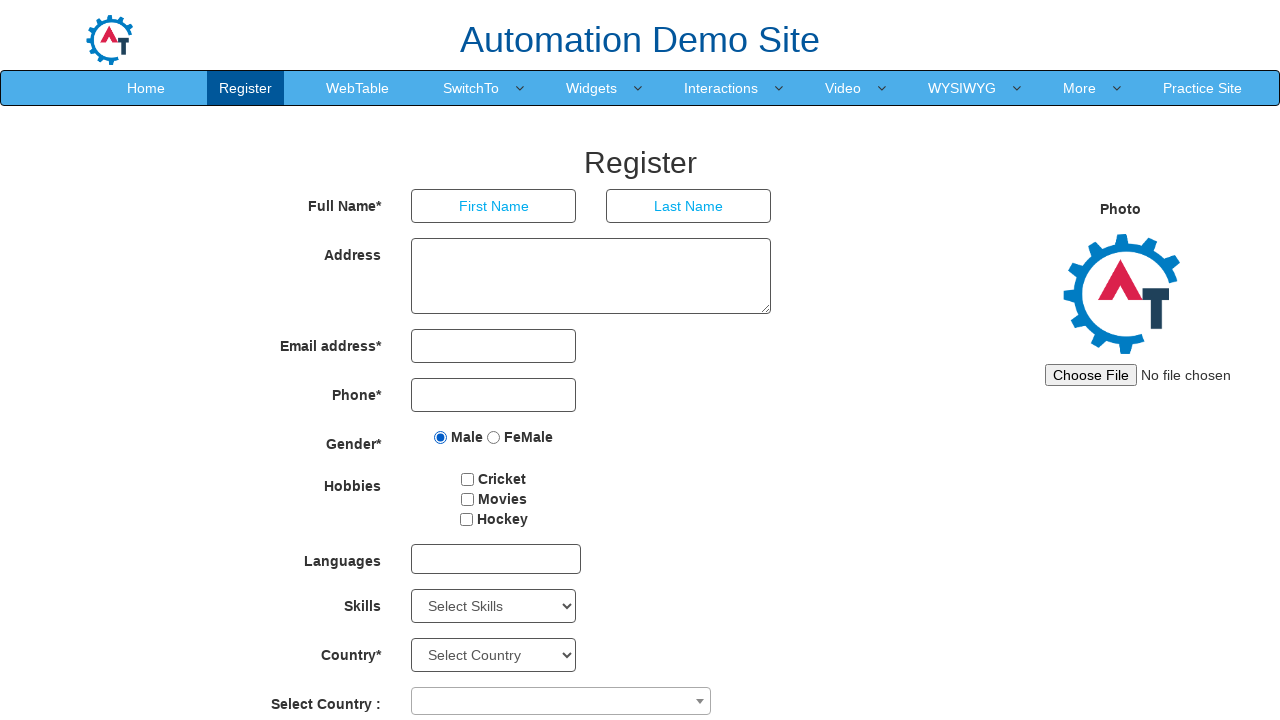

Retrieved submit button text
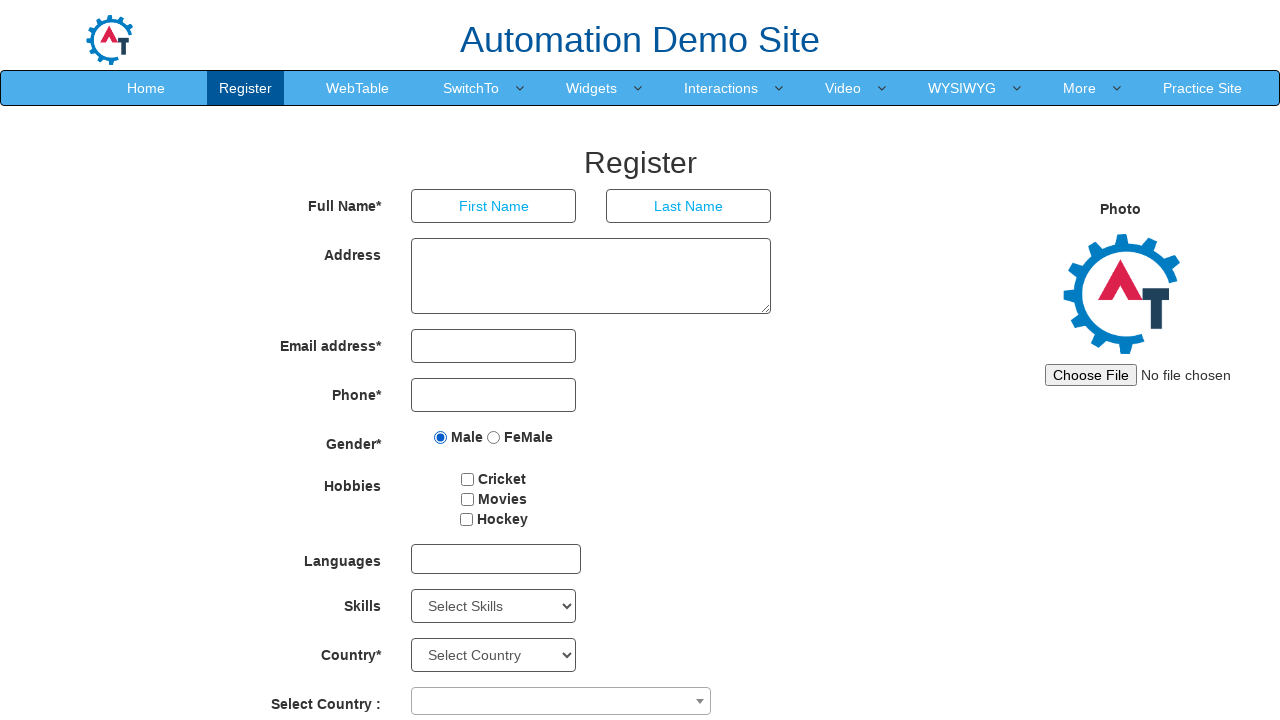

Verified submit button text is 'Submit'
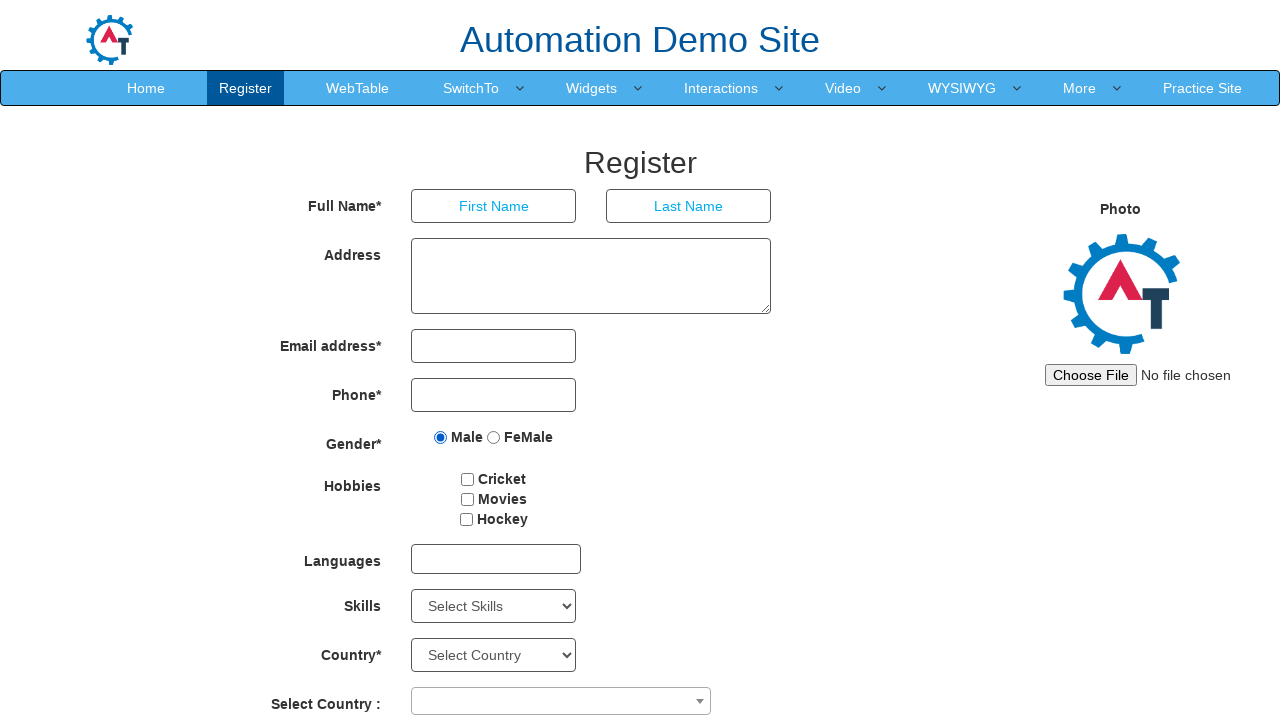

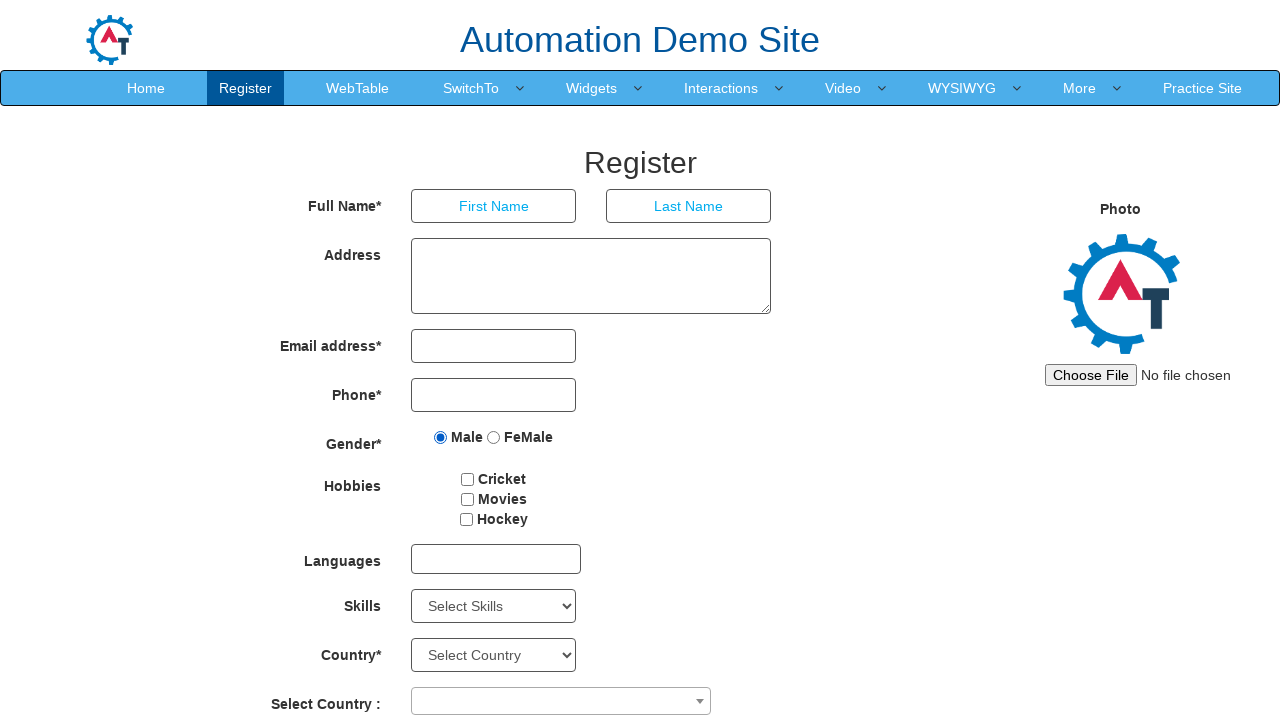